Performs a click-and-hold, move to target, then release mouse action for drag and drop

Starting URL: https://crossbrowsertesting.github.io/drag-and-drop

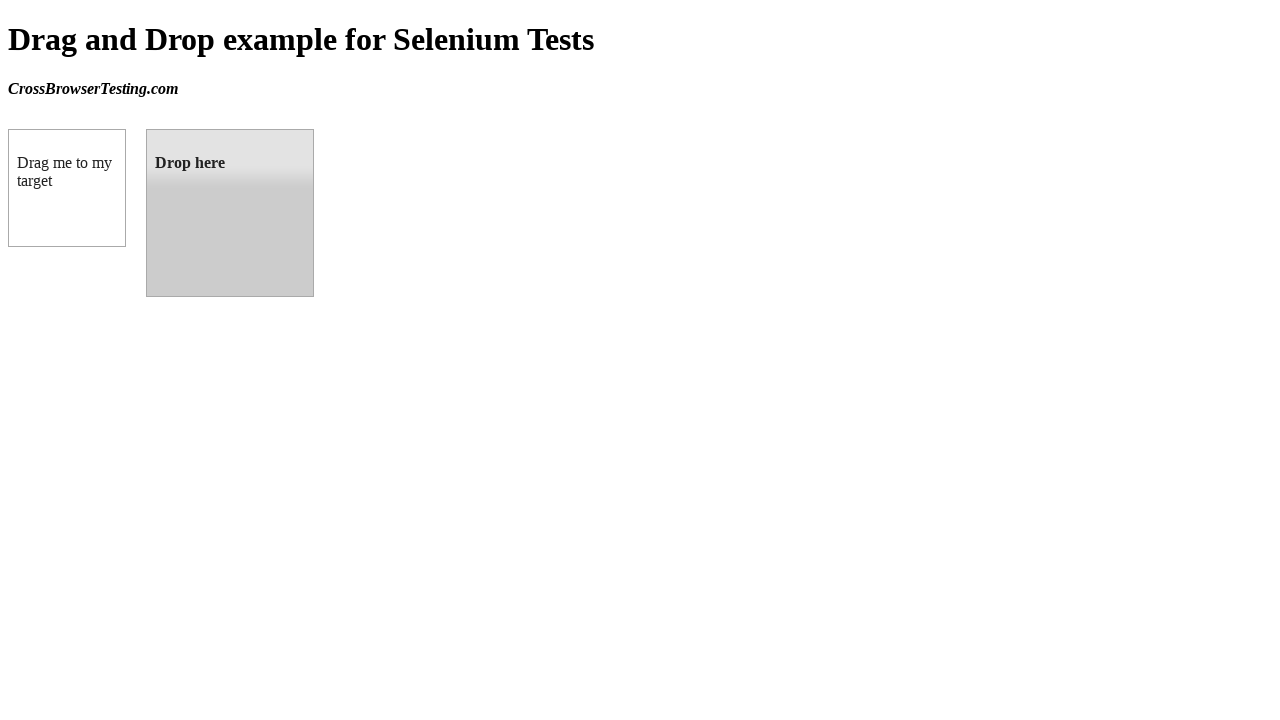

Located the draggable source element
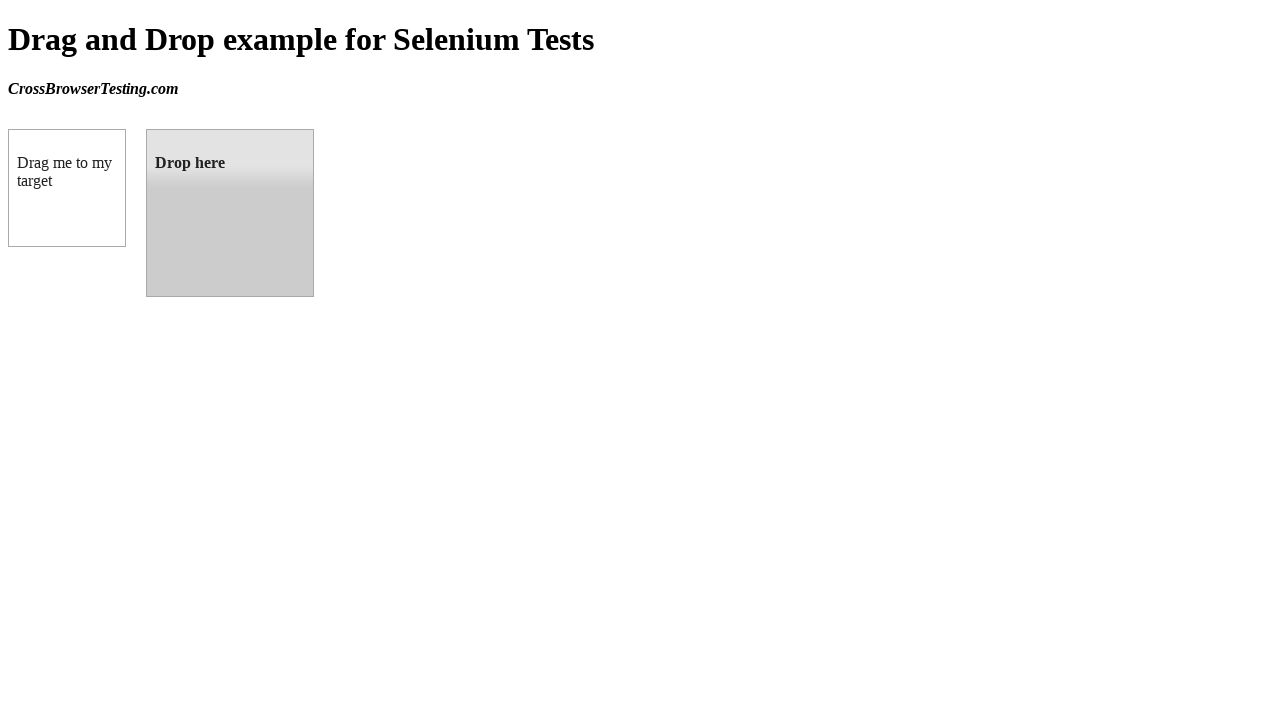

Retrieved bounding box of source element
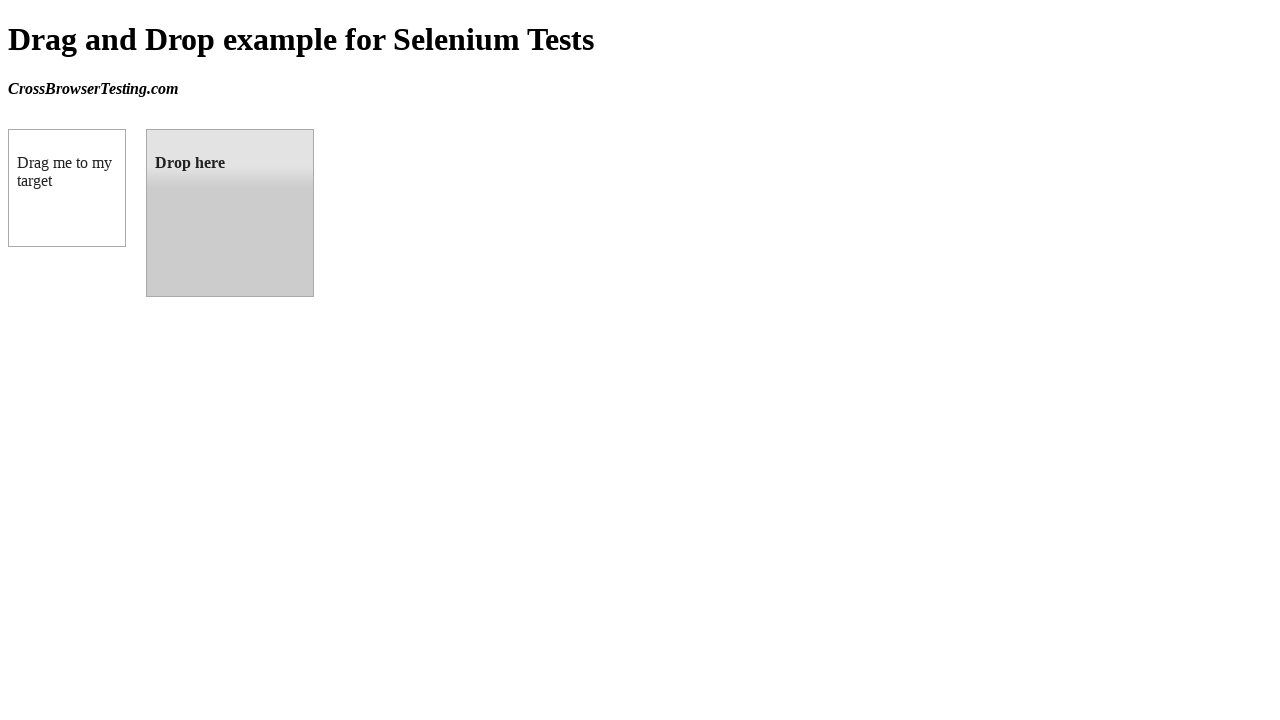

Located the droppable target element
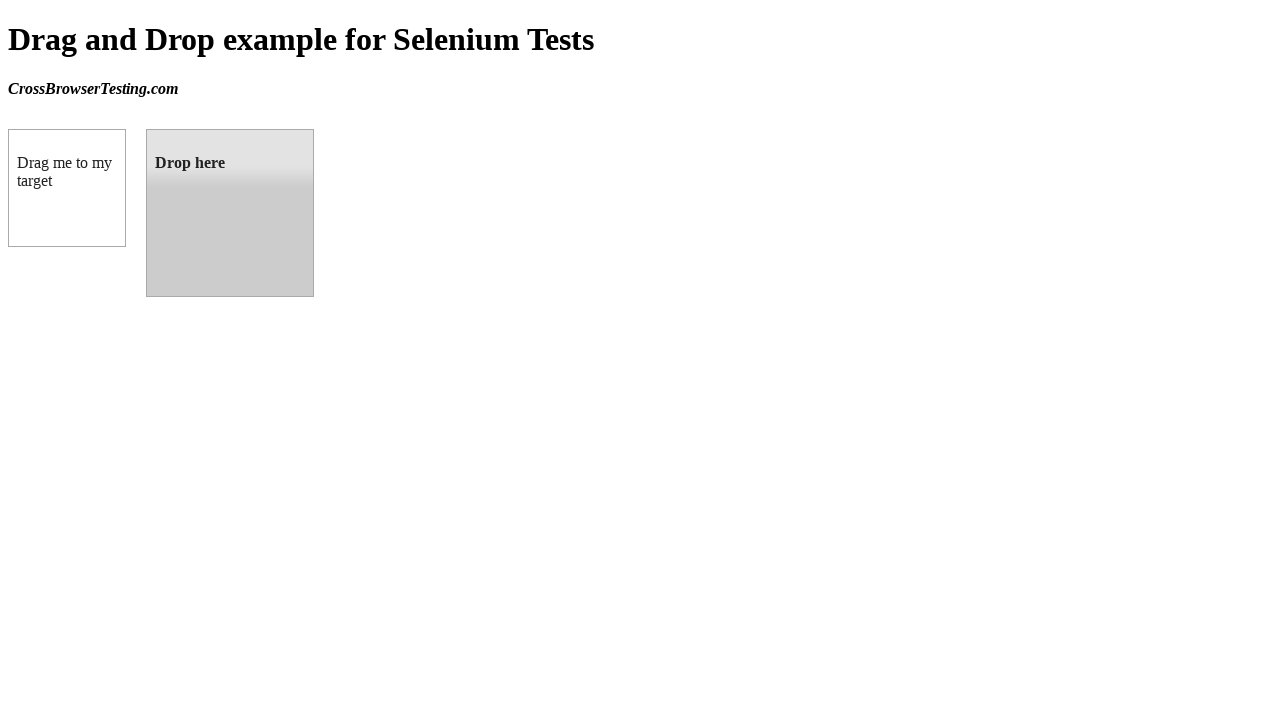

Retrieved bounding box of target element
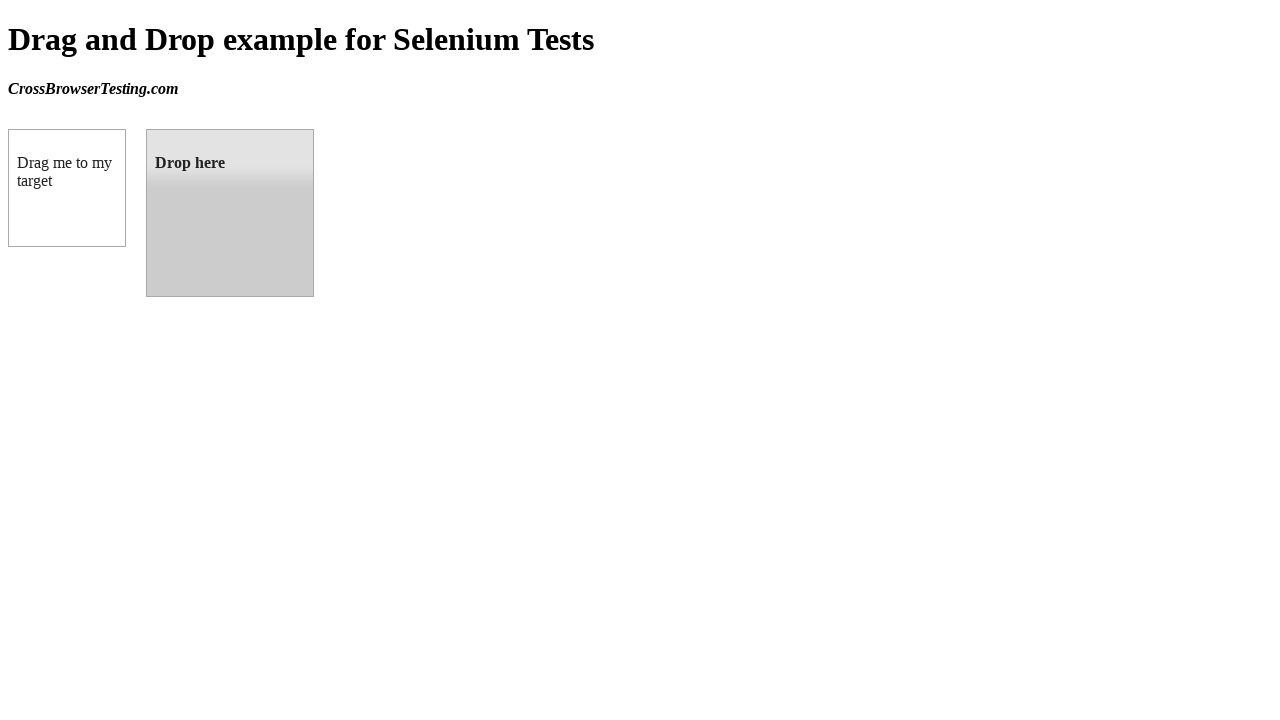

Moved mouse to center of source element at (67, 188)
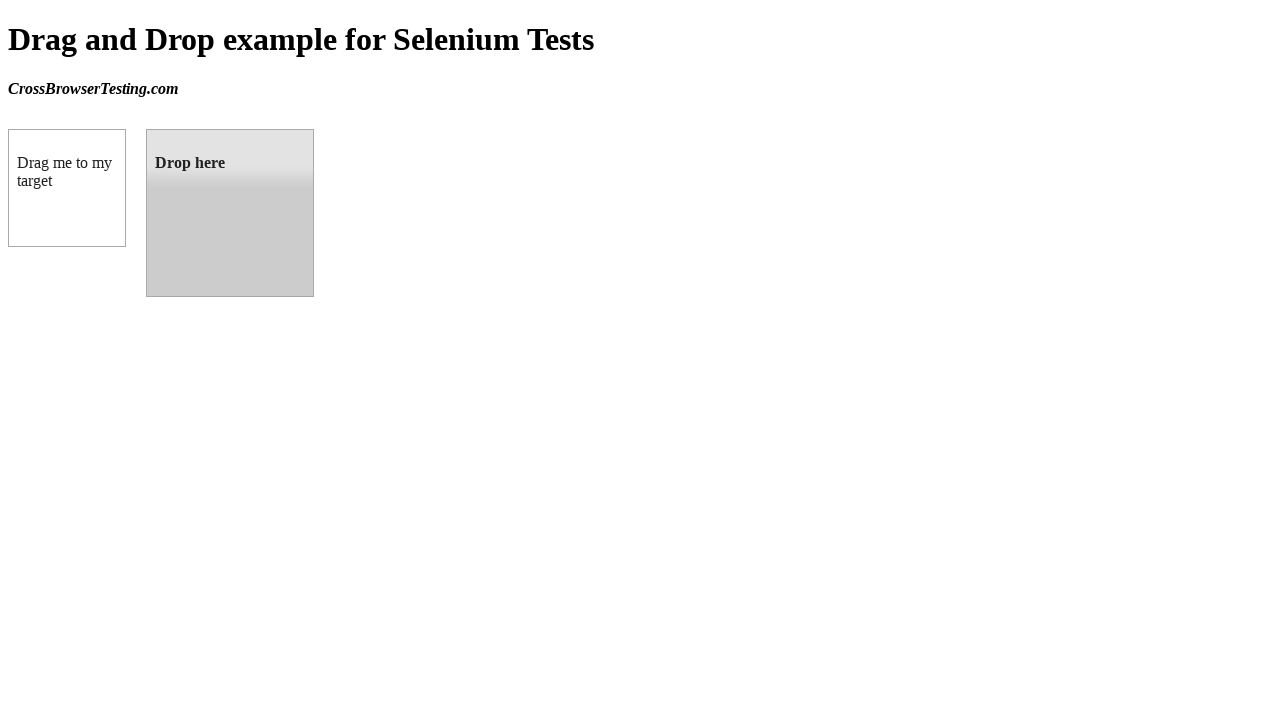

Pressed mouse button down on source element at (67, 188)
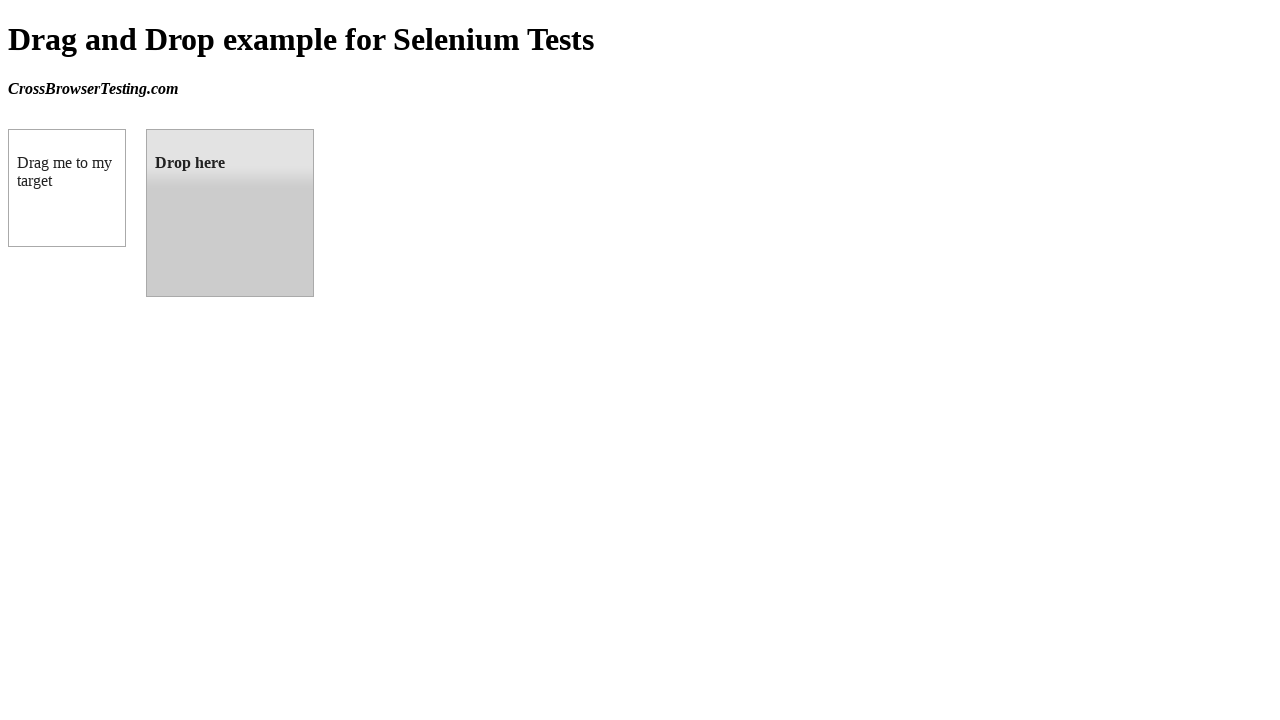

Moved mouse to center of target element while holding button at (230, 213)
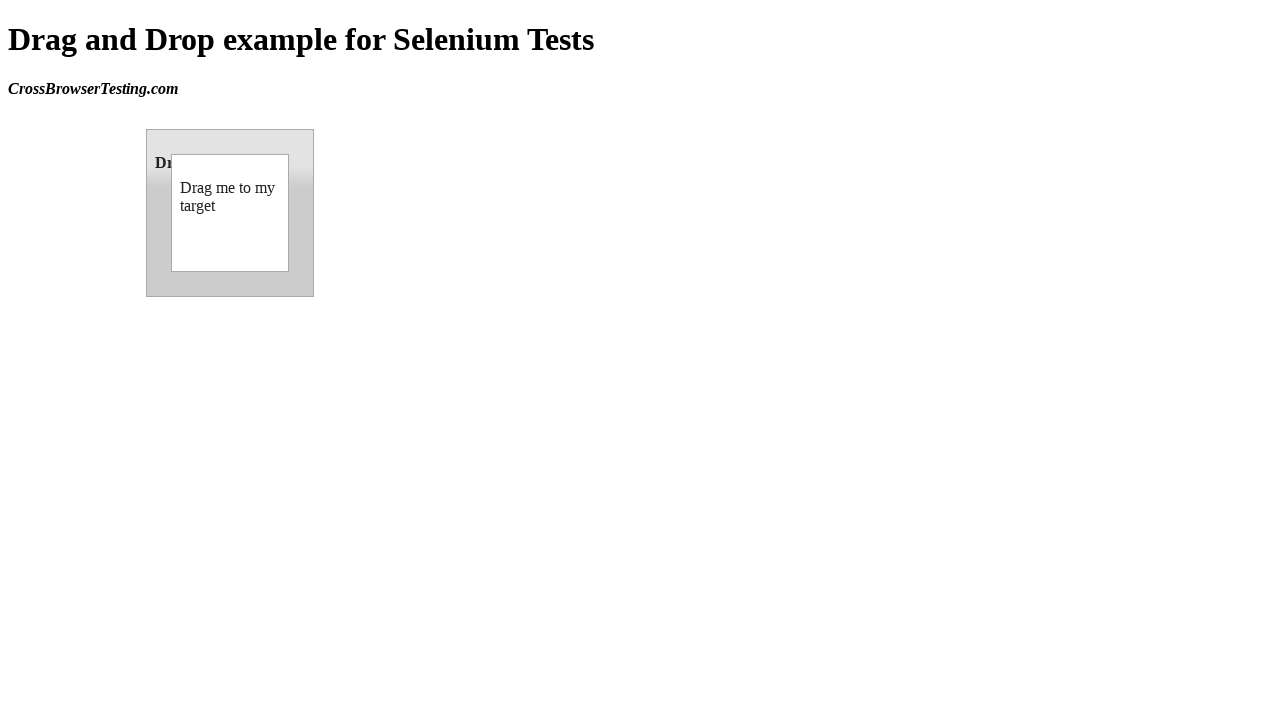

Released mouse button to complete drag and drop at (230, 213)
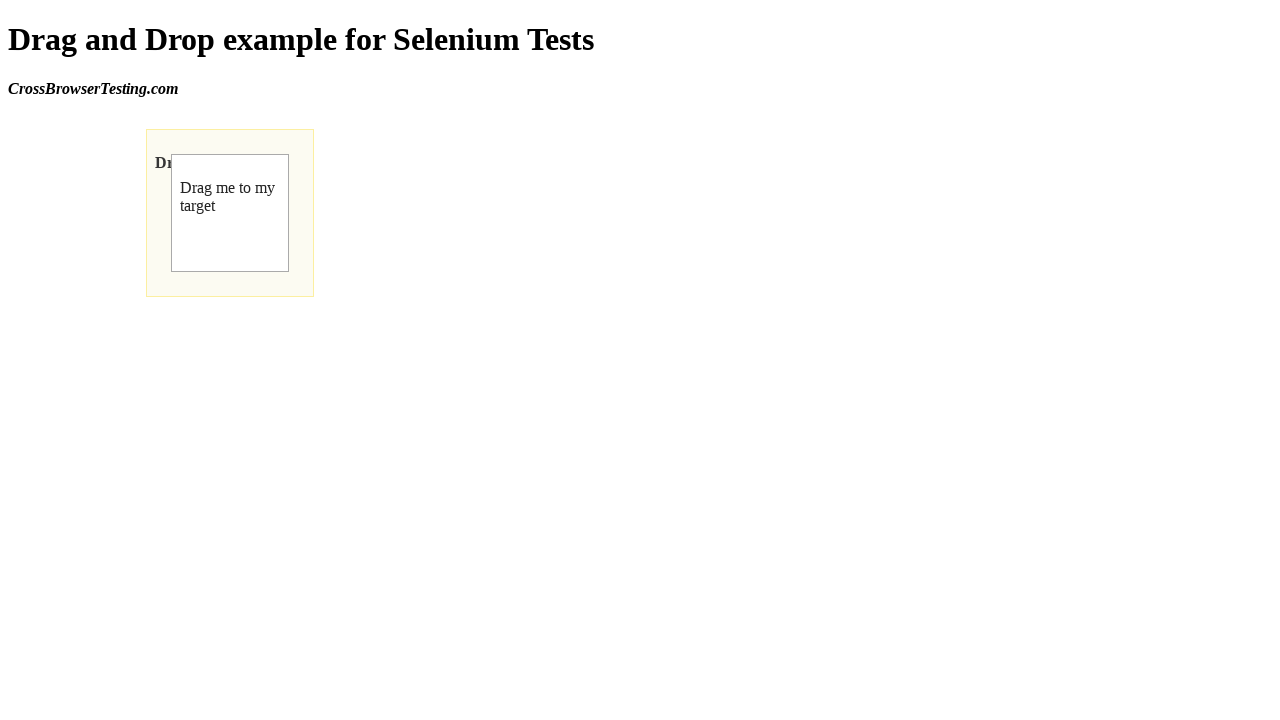

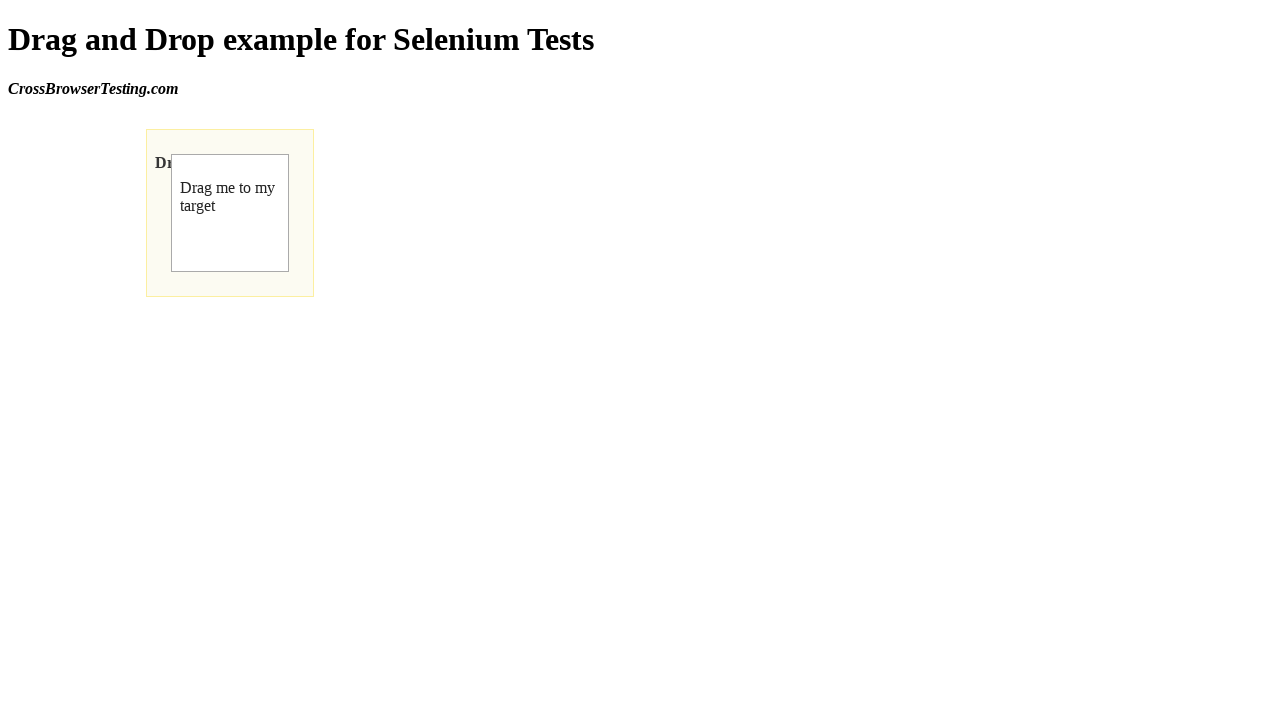